Tests hover functionality by hovering over an element to reveal a popup, then clicking on the revealed element

Starting URL: https://grotechminds.com/hoverover/

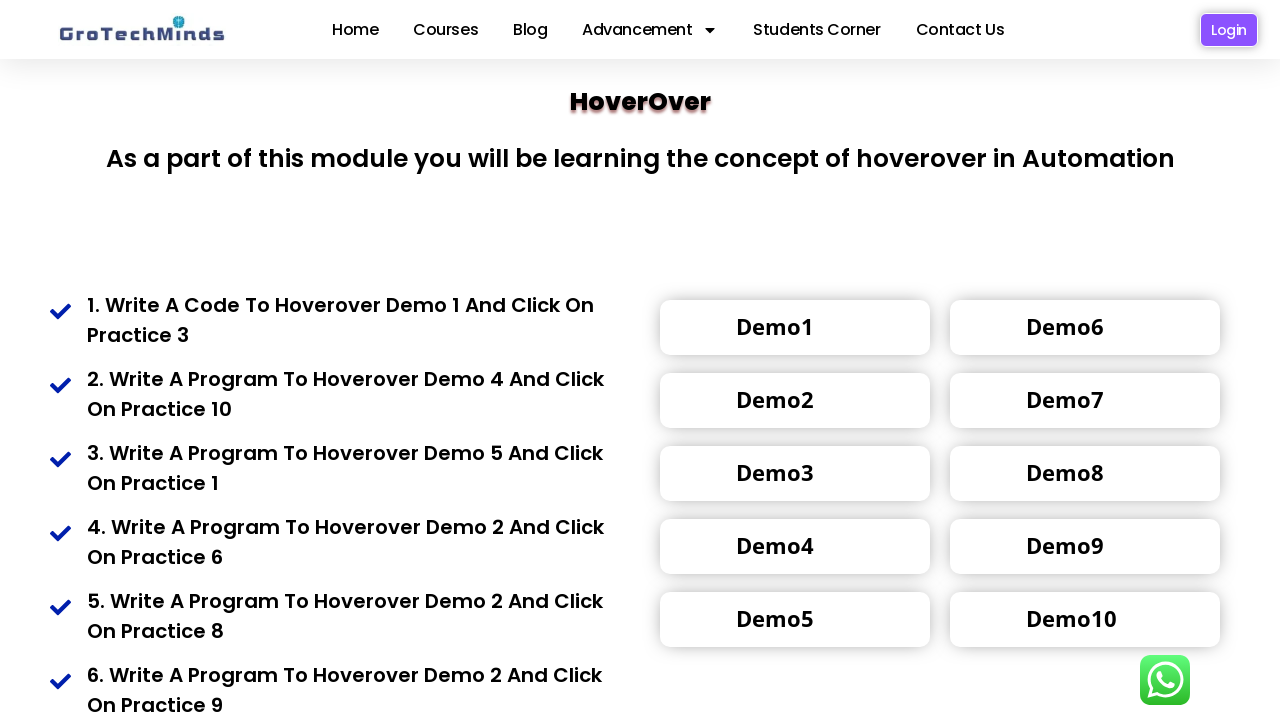

Hovered over Demo1 element to reveal popup at (795, 328) on xpath=//*[@id='main']/div/div[2]/div/div[2]/div[1]/div[1]
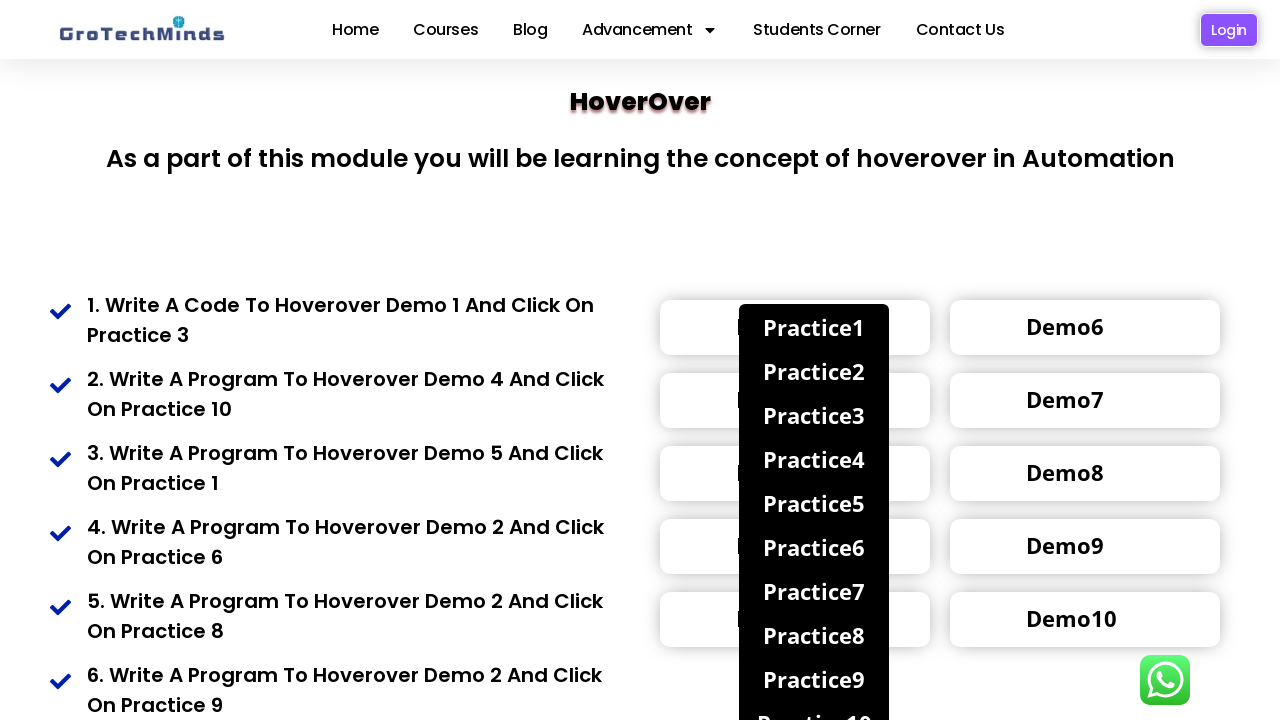

Clicked on the revealed popup element at (814, 415) on (//div[@class='popup4'])[3]
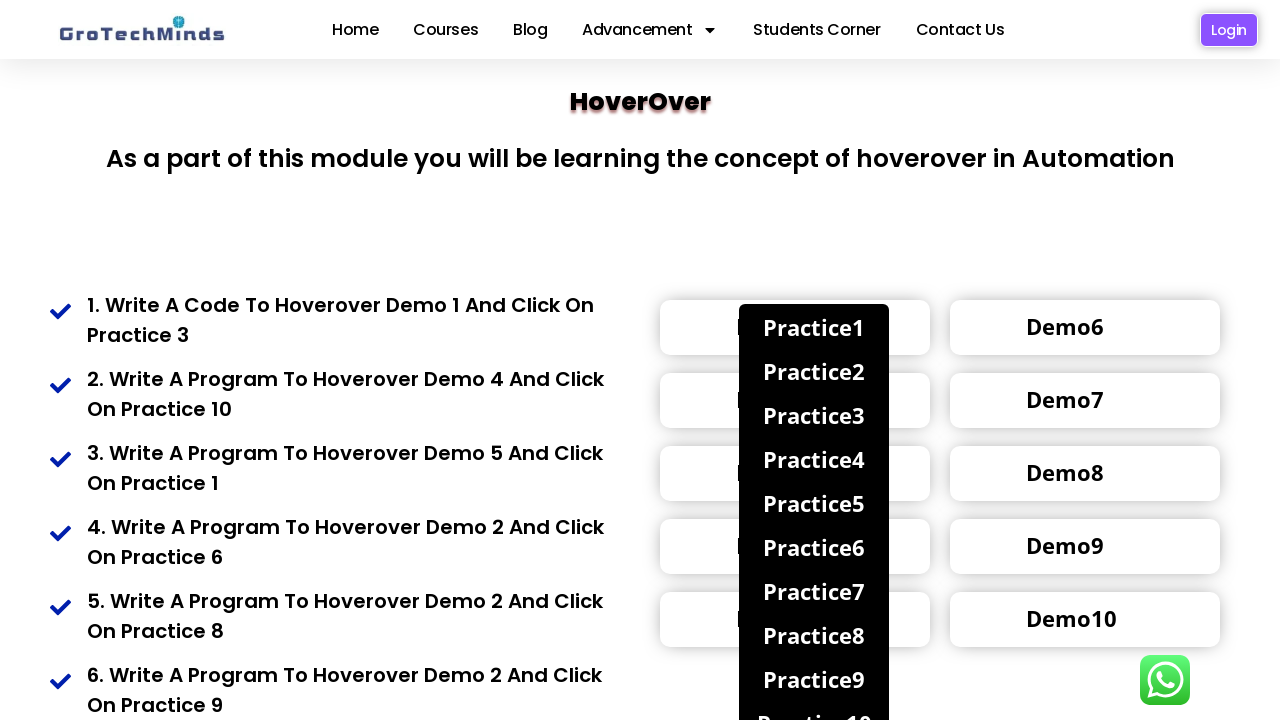

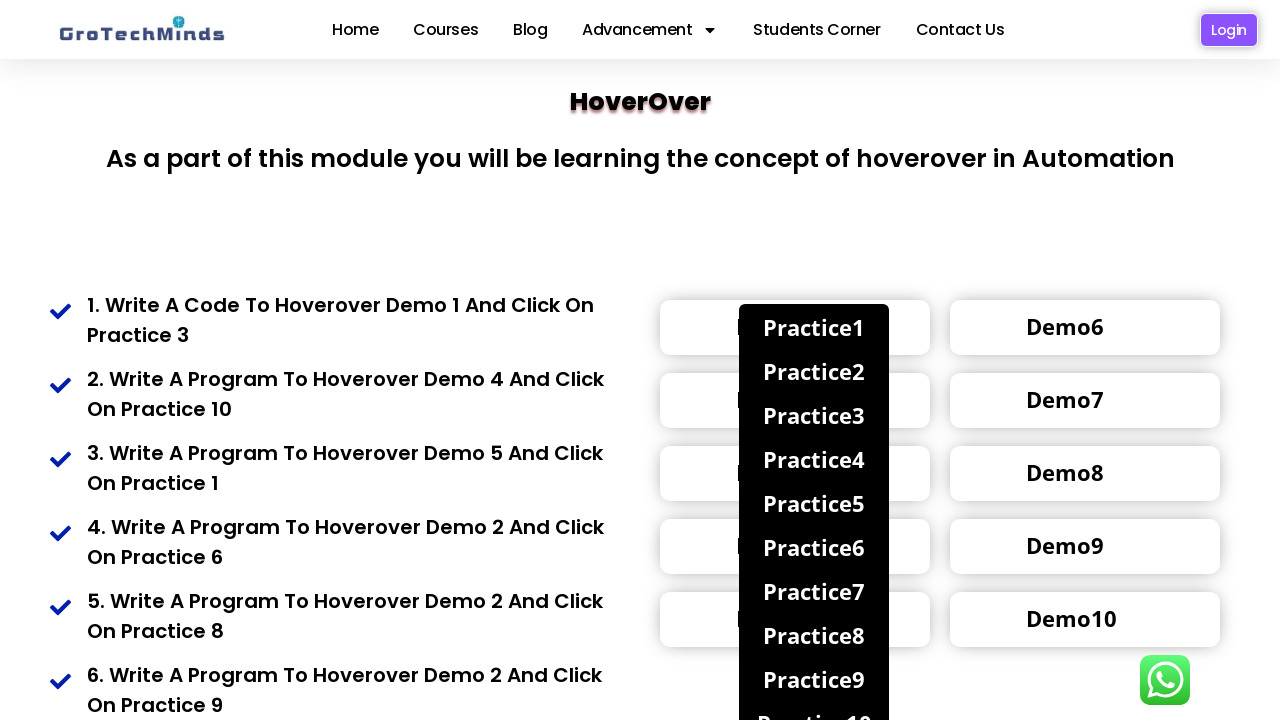